Tests dynamic controls page by checking the enabled state of a textbox, clicking a toggle button to enable/disable it, and verifying the state change

Starting URL: https://v1.training-support.net/selenium/dynamic-controls

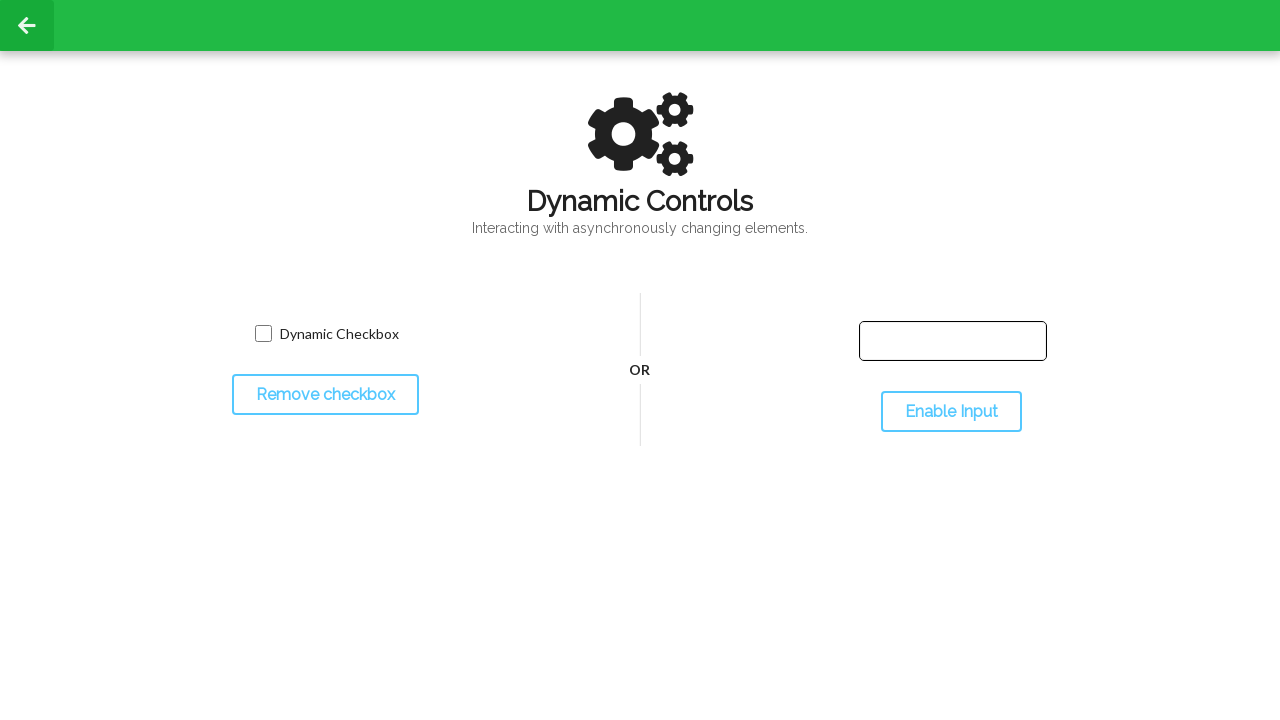

Located the input textbox element
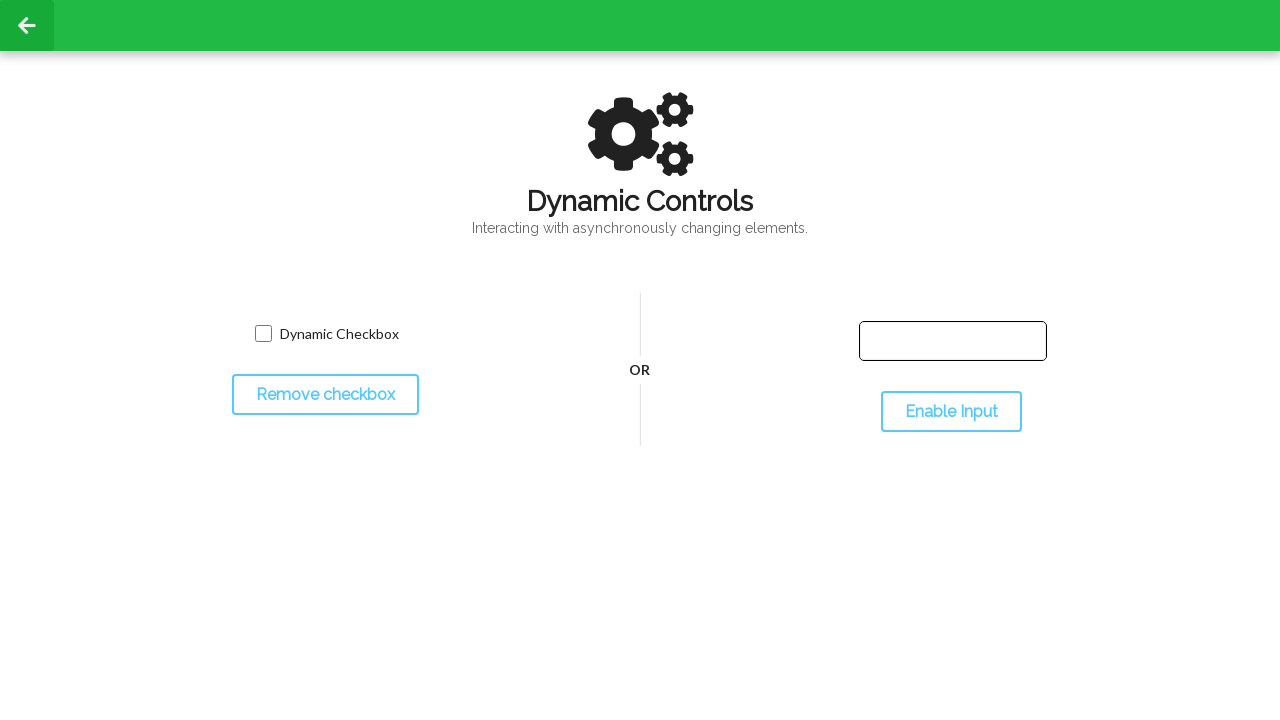

Checked initial textbox enabled state: False
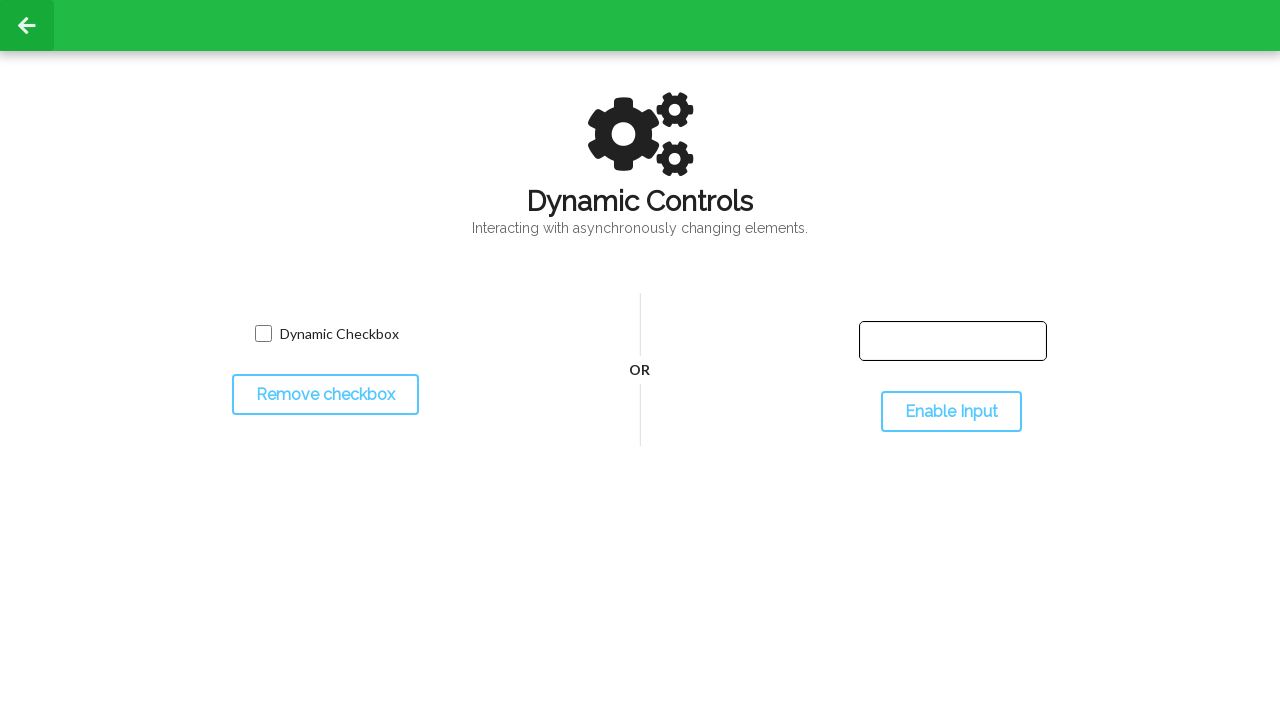

Clicked the toggle button to change textbox state at (951, 412) on #toggleInput
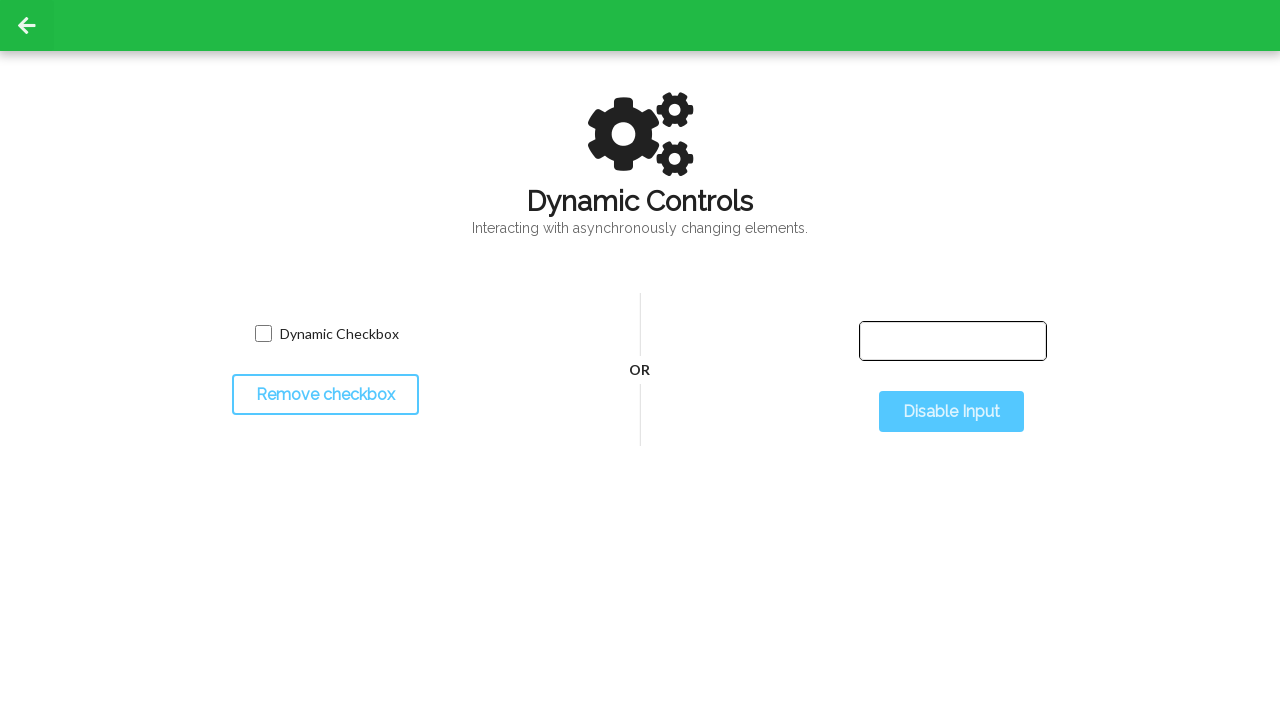

Waited 1000ms for state change to complete
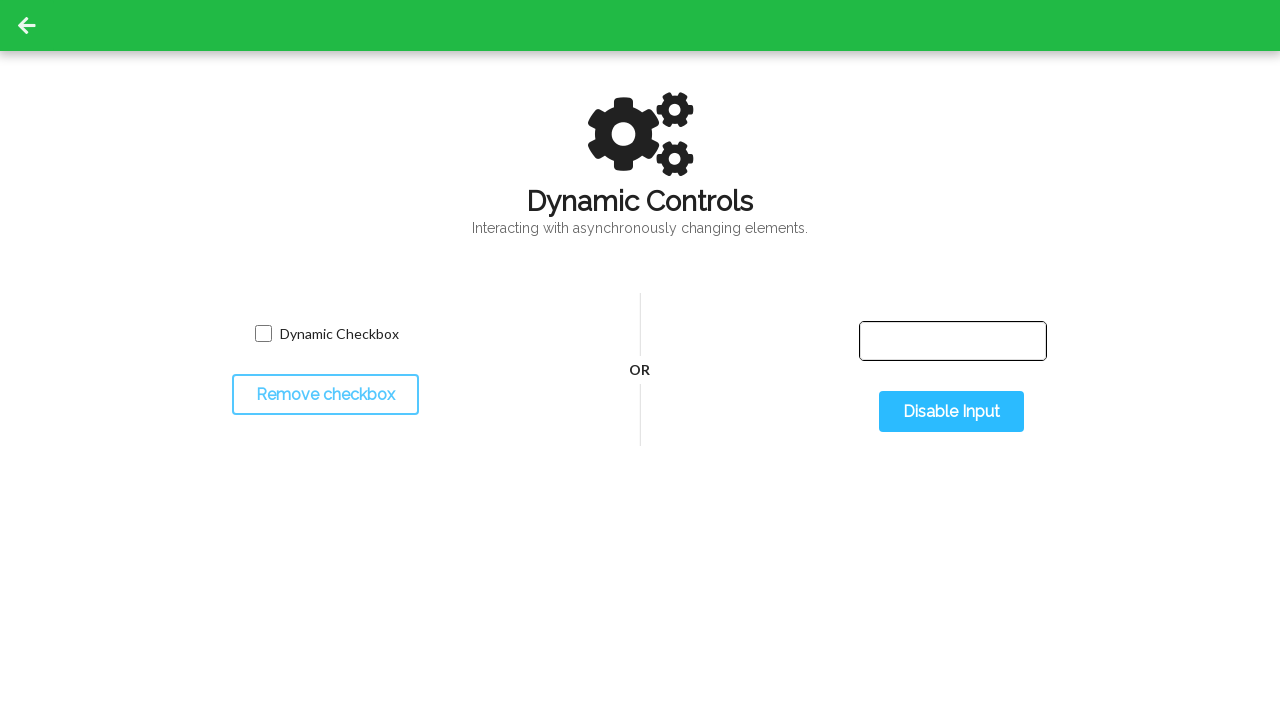

Checked textbox enabled state after toggle: True
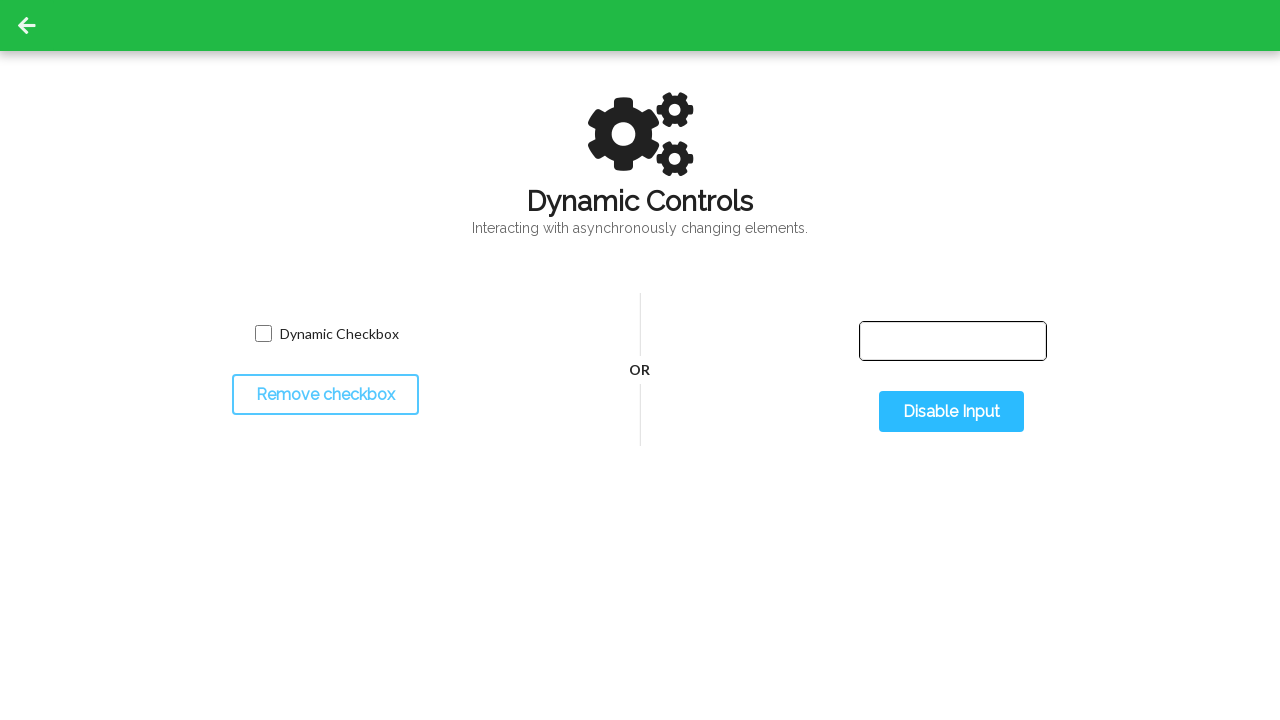

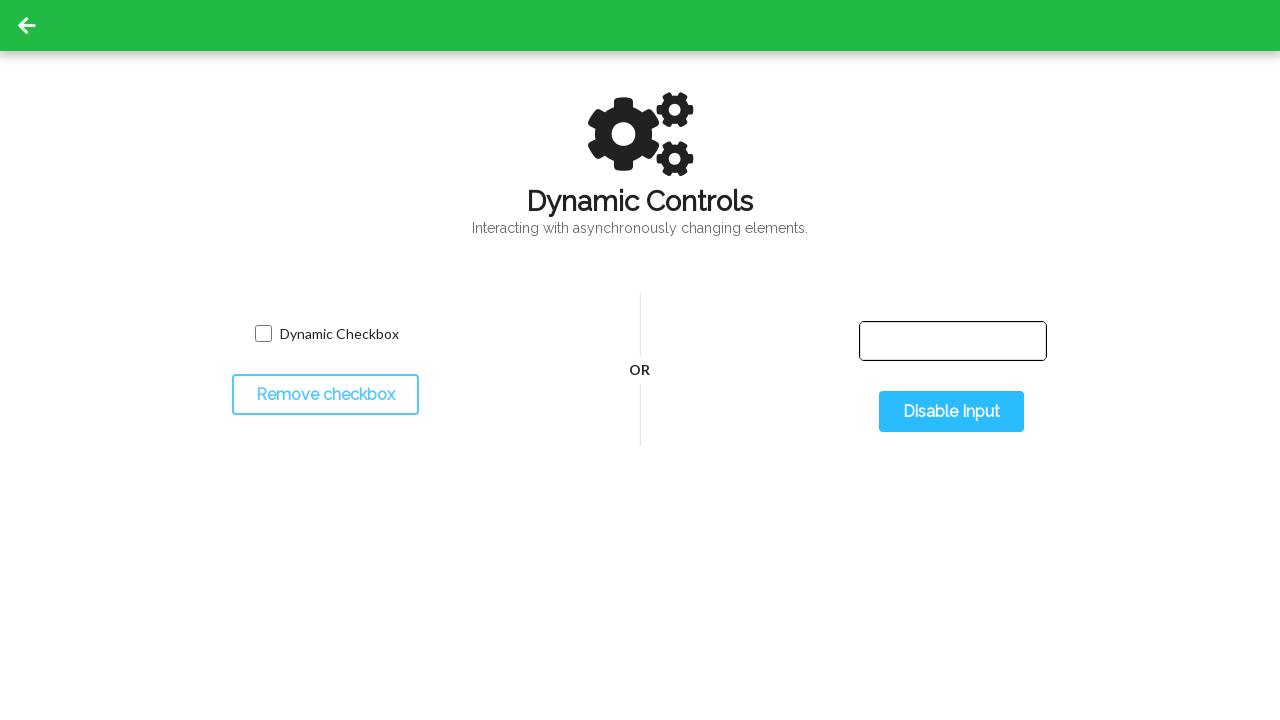